Tests waiting for footer elements to be present and visible on the OrangeHRM free trial page

Starting URL: https://www.orangehrm.com/en/30-day-free-trial

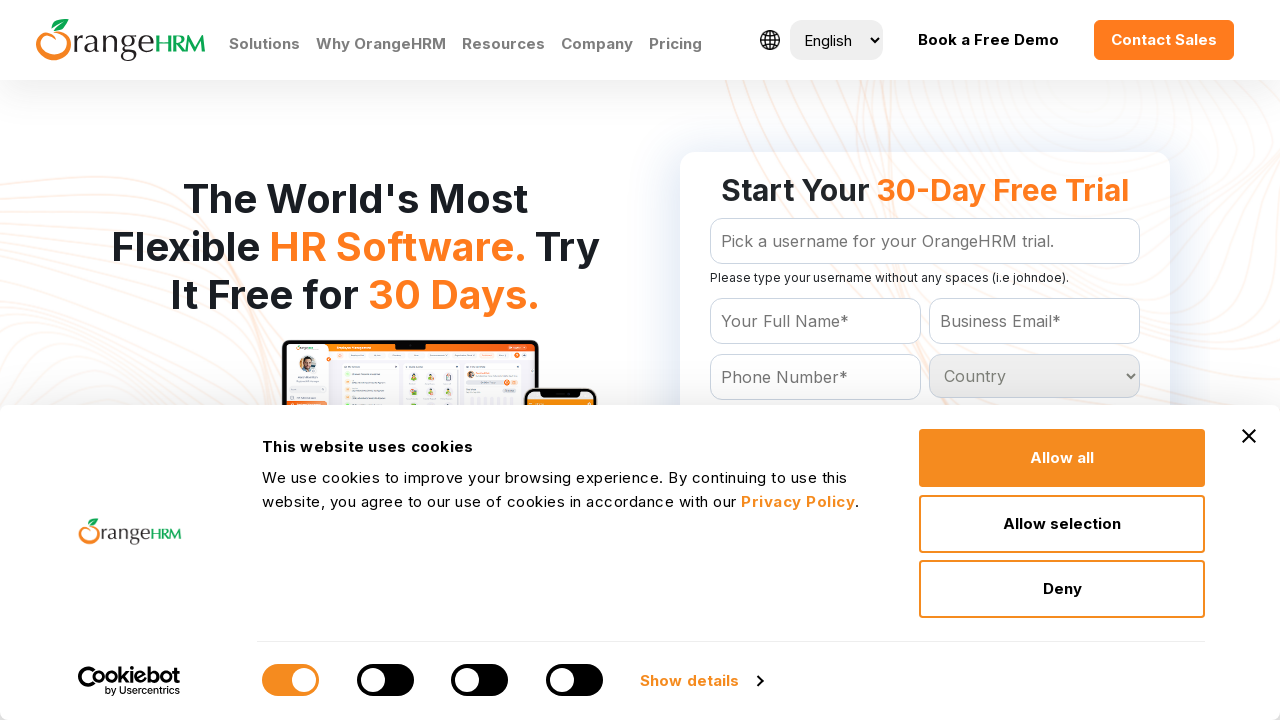

Located all footer link elements
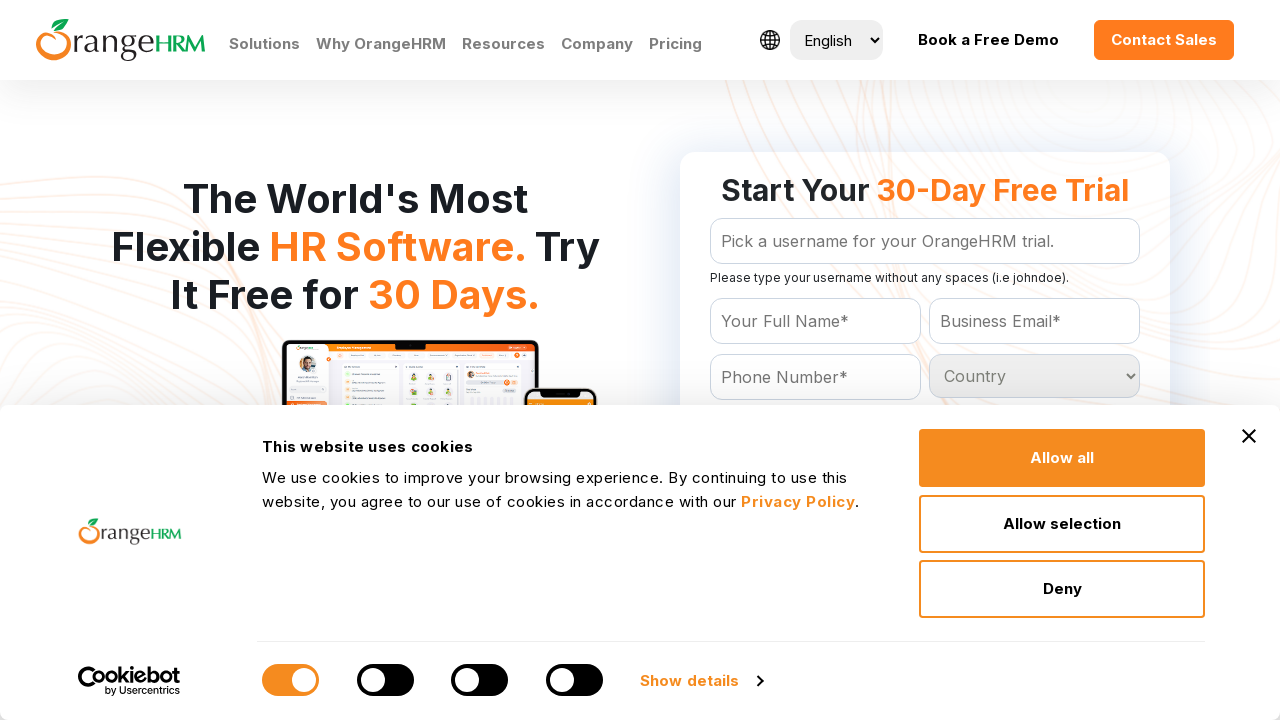

Verified at least one footer element is present
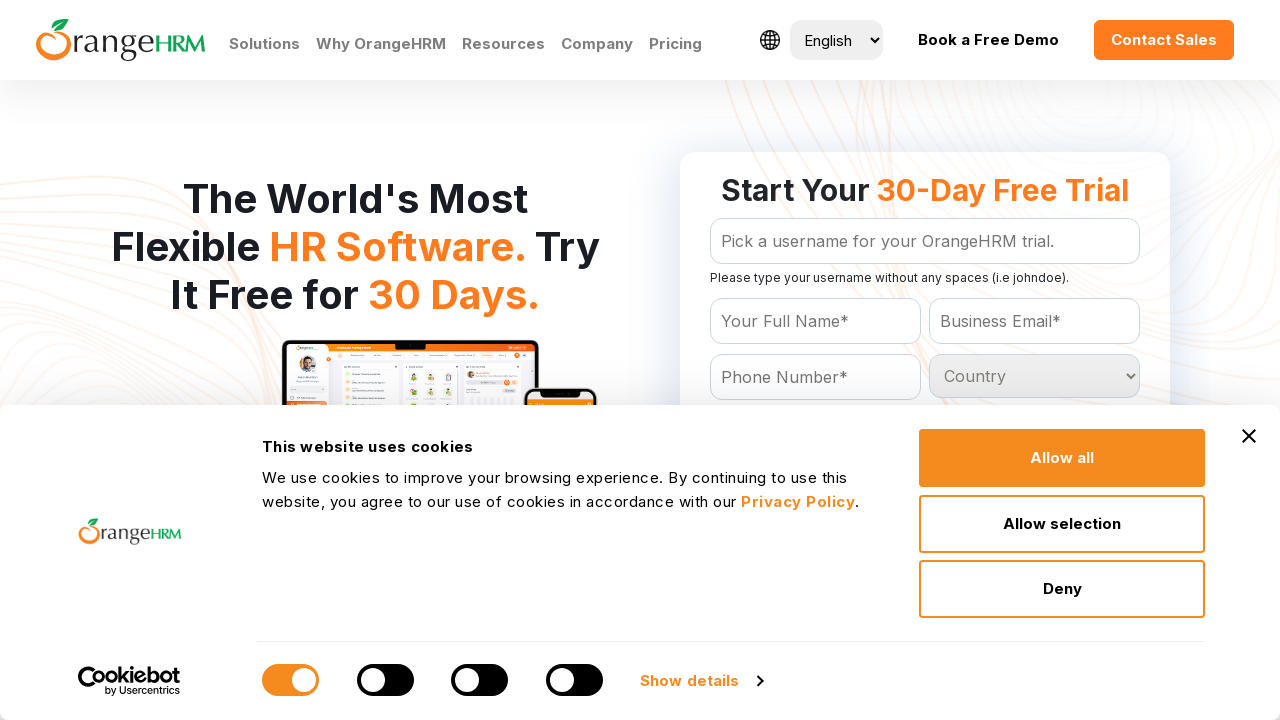

Waited for footer link elements to be visible
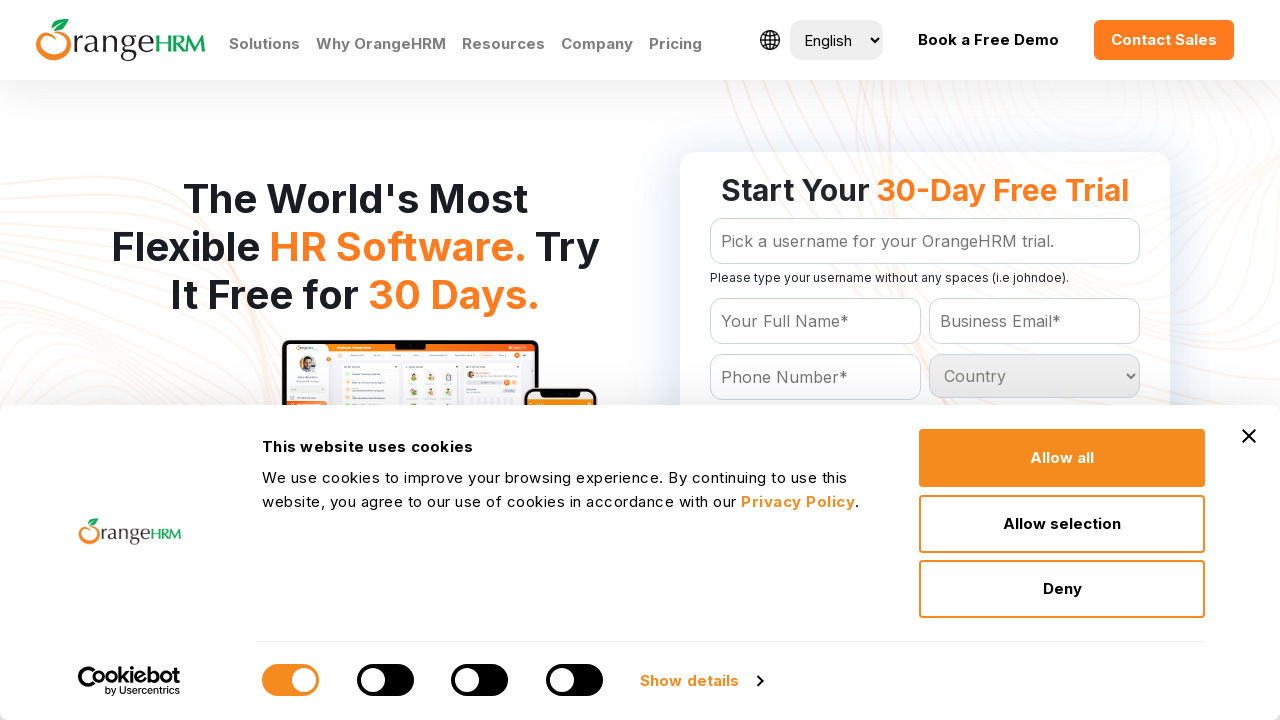

Located all visible footer link elements (excluding hidden ones)
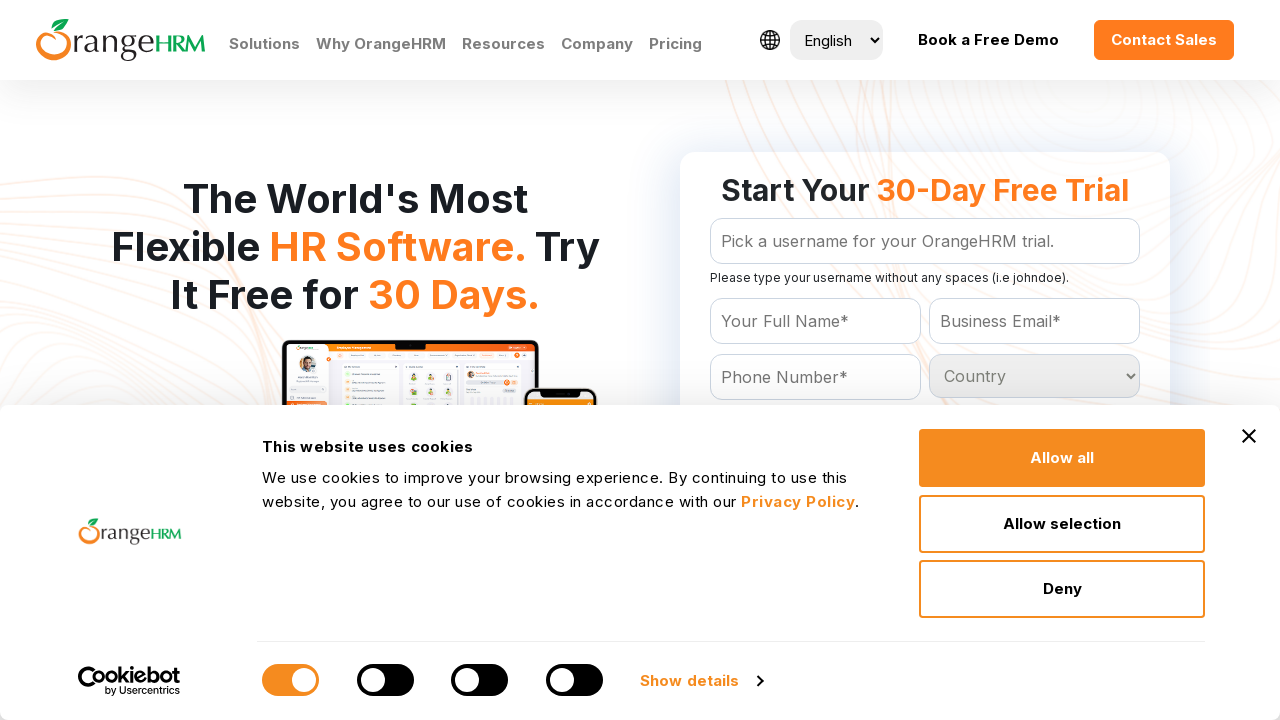

Verified at least one visible footer element exists
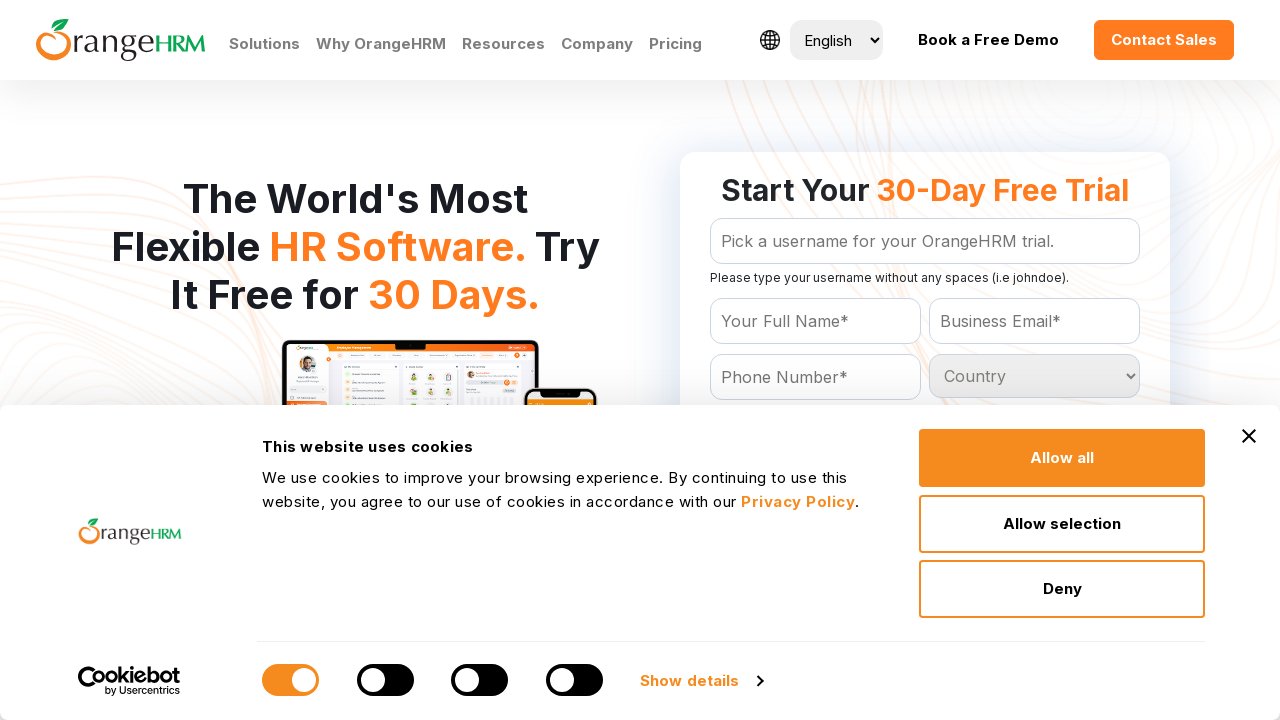

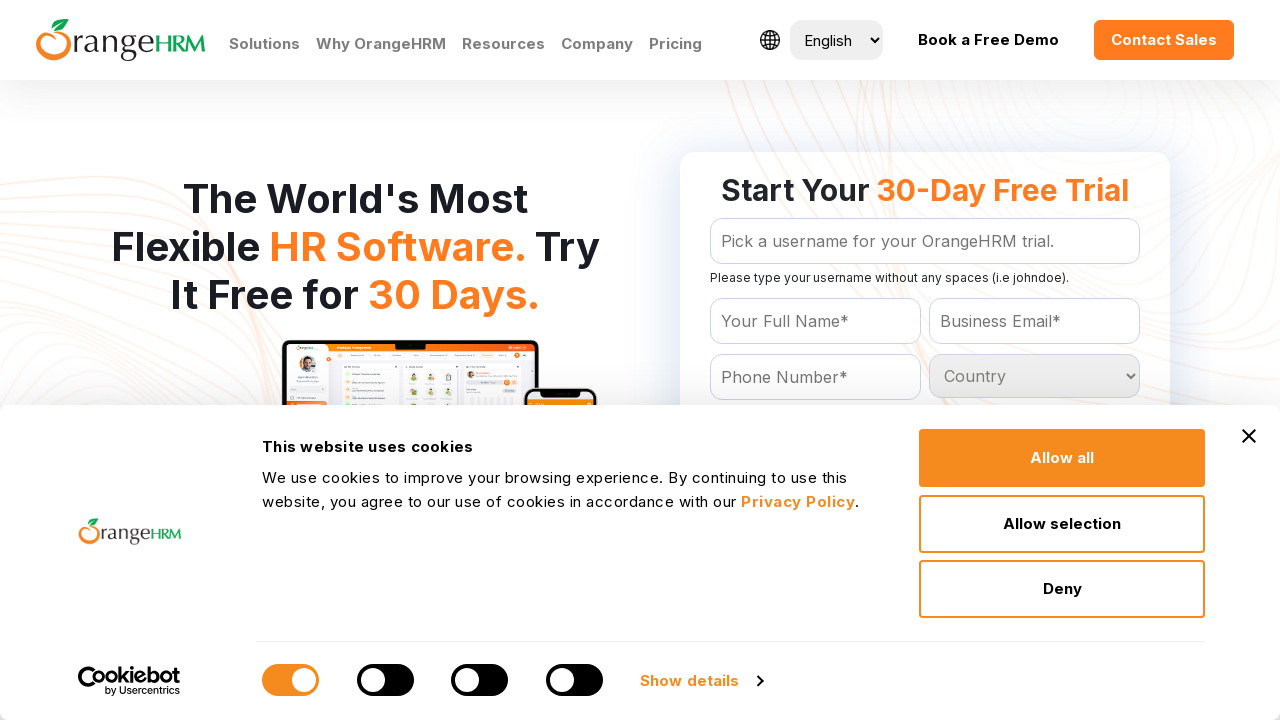